Tests filtering to display only completed items

Starting URL: https://demo.playwright.dev/todomvc

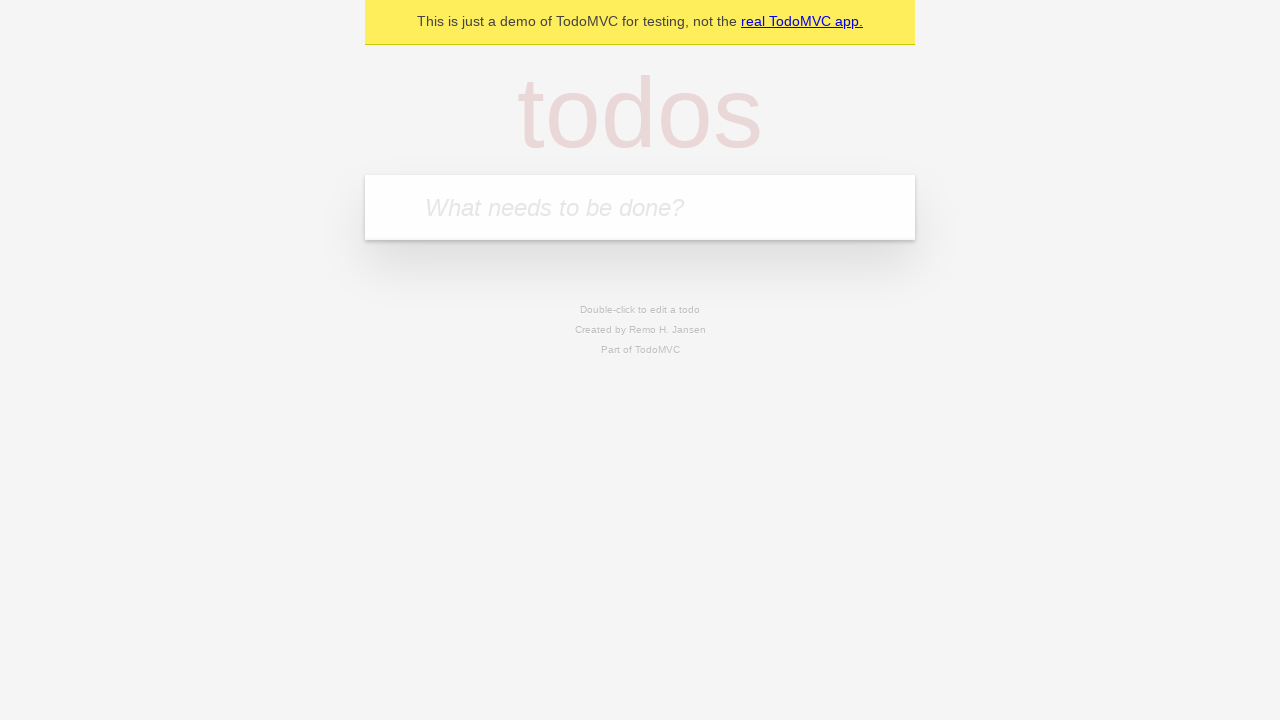

Filled todo input with 'buy some cheese' on internal:attr=[placeholder="What needs to be done?"i]
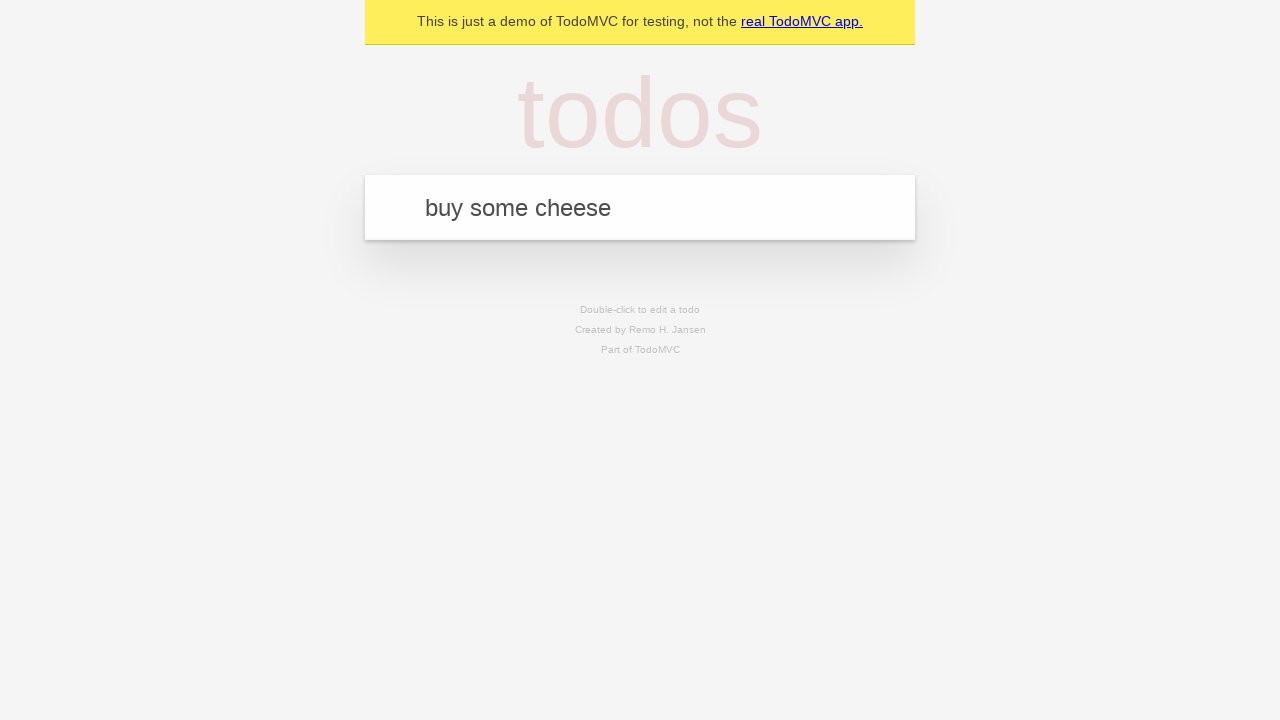

Pressed Enter to create todo item 'buy some cheese' on internal:attr=[placeholder="What needs to be done?"i]
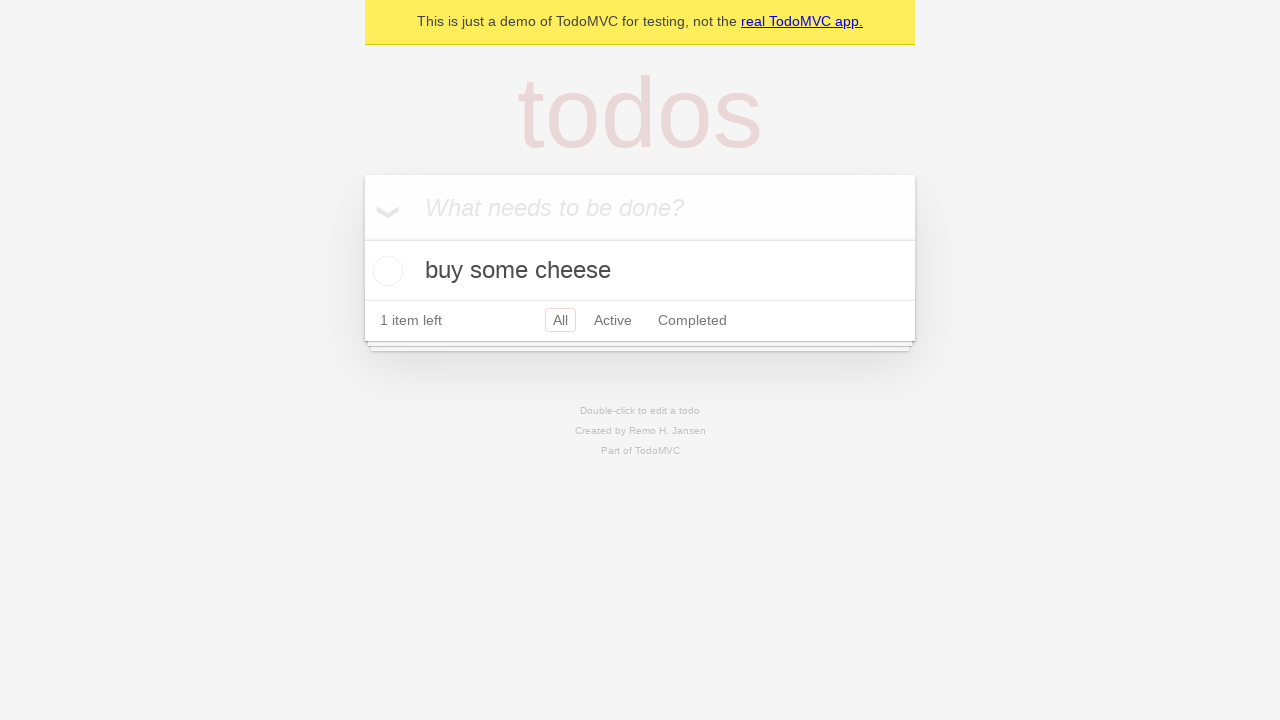

Filled todo input with 'feed the cat' on internal:attr=[placeholder="What needs to be done?"i]
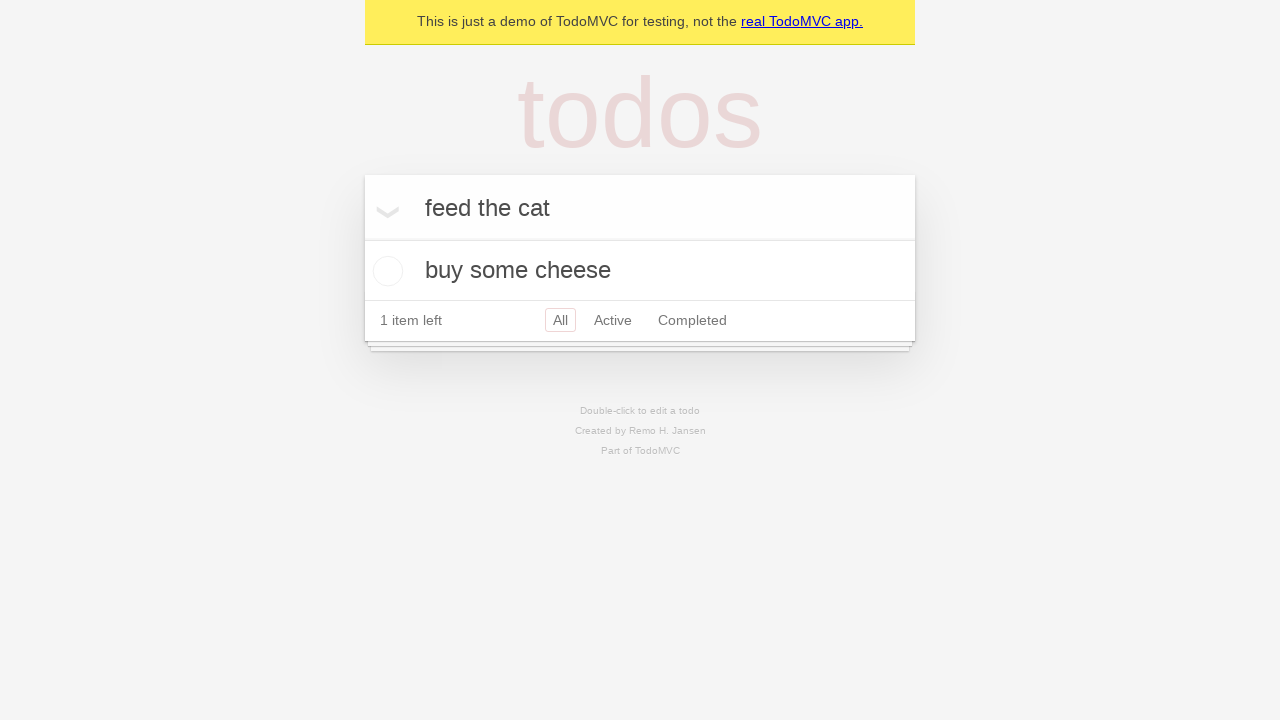

Pressed Enter to create todo item 'feed the cat' on internal:attr=[placeholder="What needs to be done?"i]
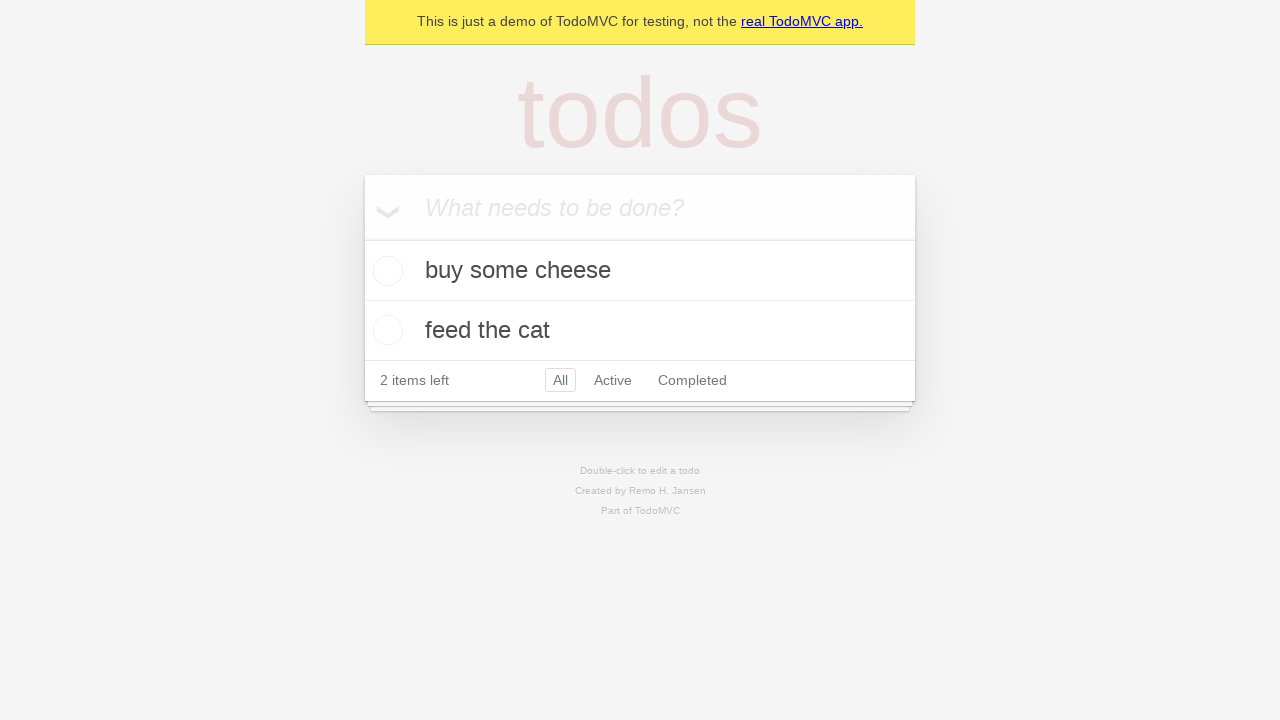

Filled todo input with 'book a doctors appointment' on internal:attr=[placeholder="What needs to be done?"i]
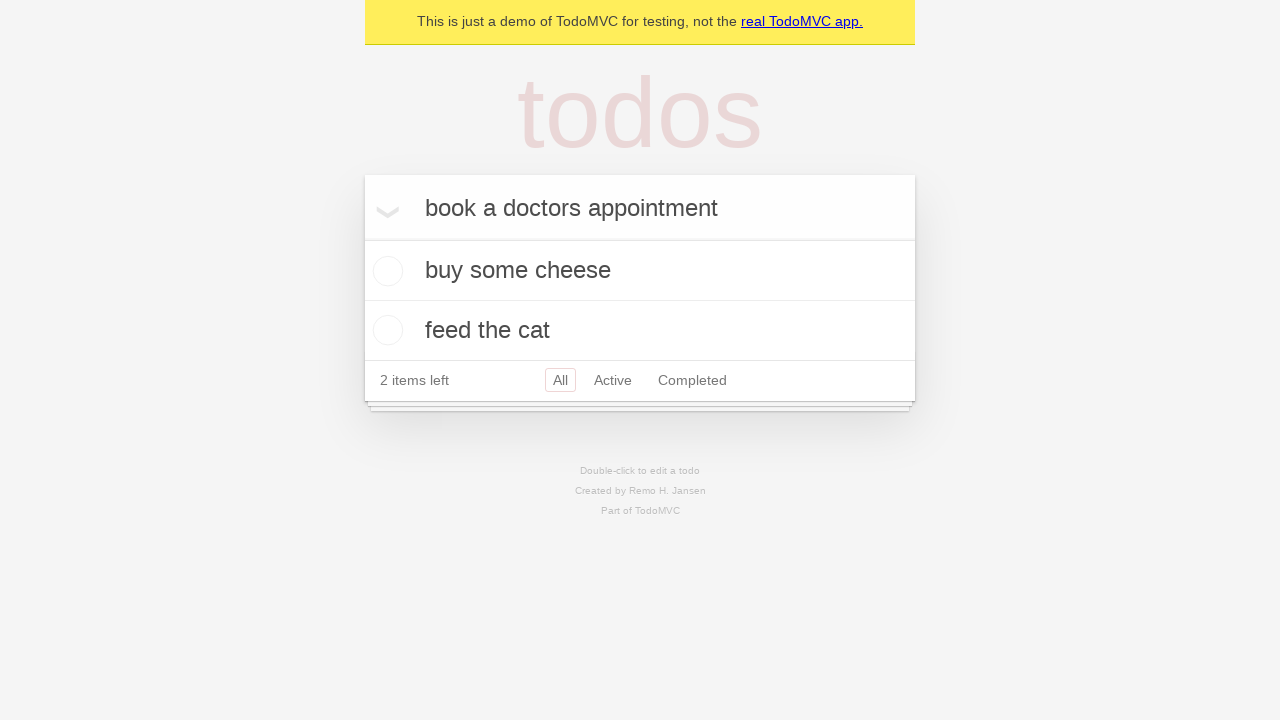

Pressed Enter to create todo item 'book a doctors appointment' on internal:attr=[placeholder="What needs to be done?"i]
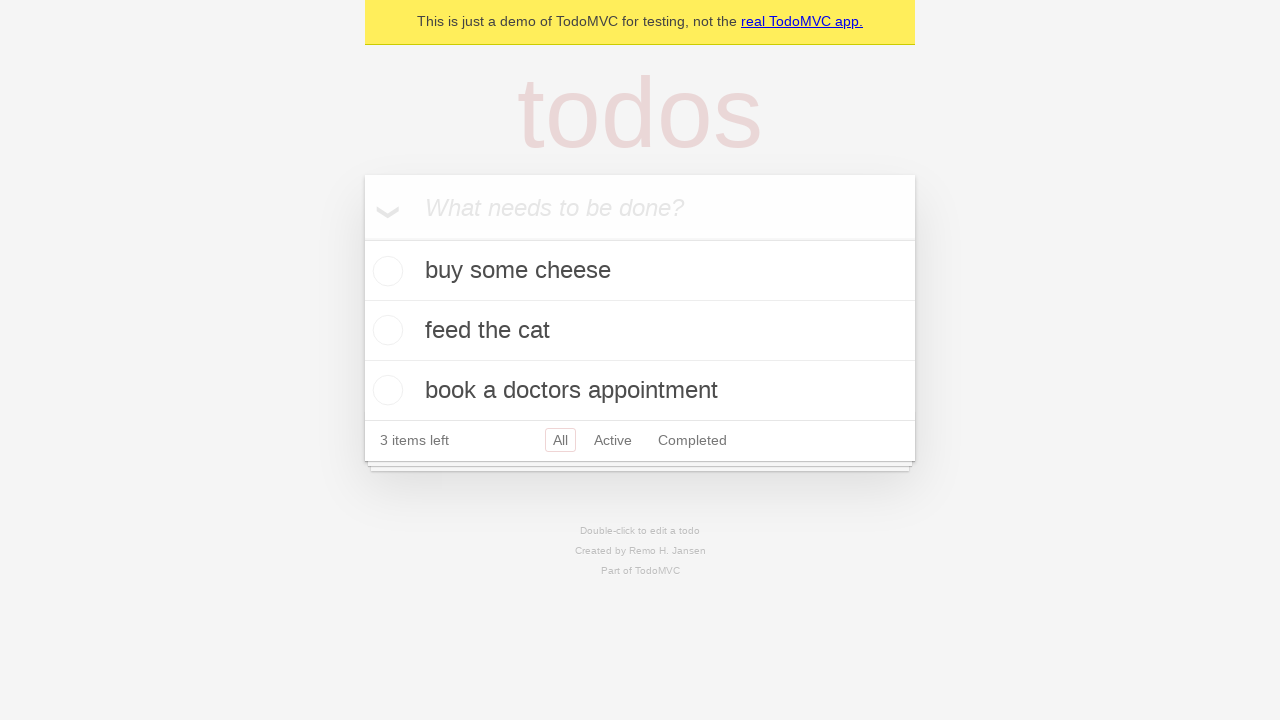

Waited for all 3 todo items to be created
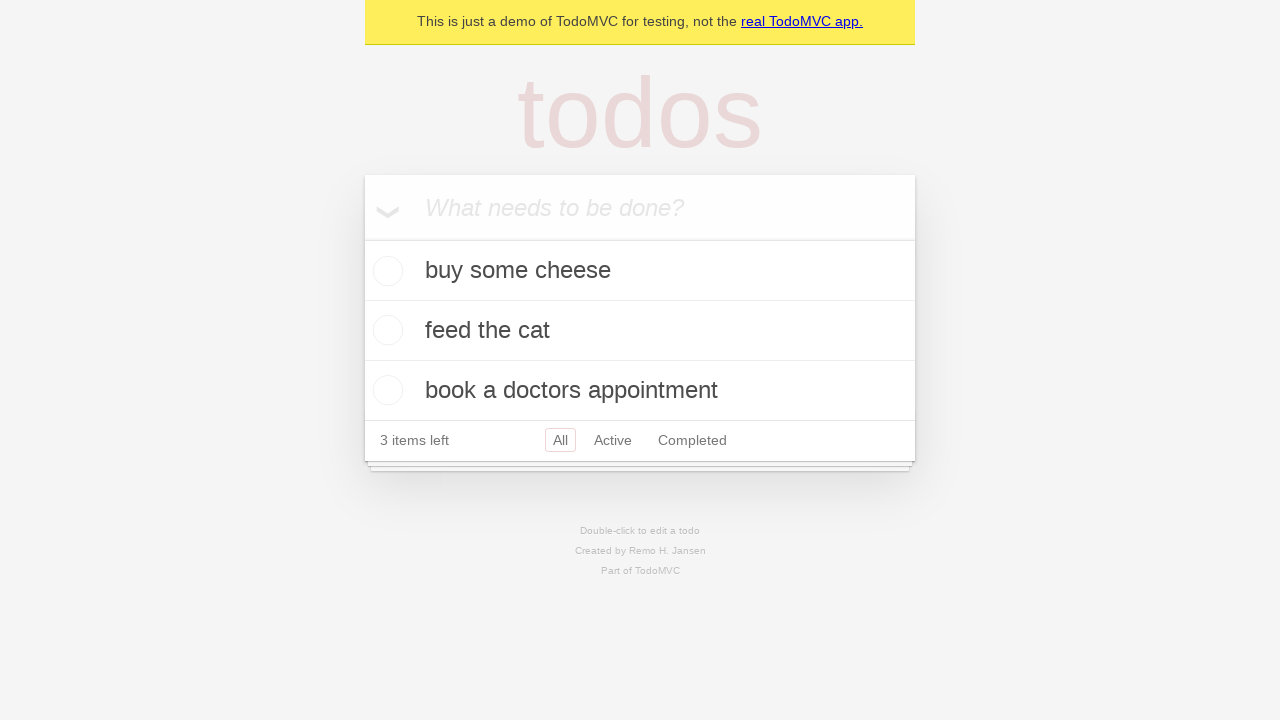

Checked the second todo item checkbox to mark it as completed at (385, 330) on internal:testid=[data-testid="todo-item"s] >> nth=1 >> internal:role=checkbox
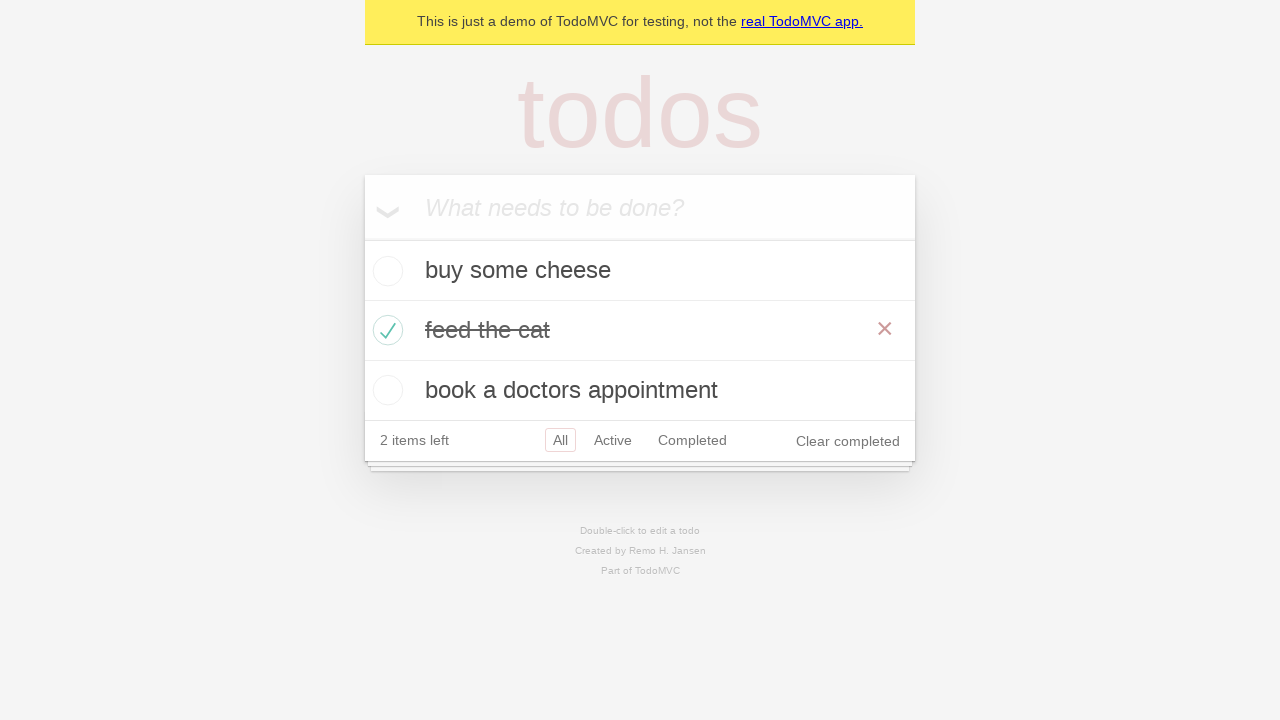

Clicked Completed filter link at (692, 440) on internal:role=link[name="Completed"i]
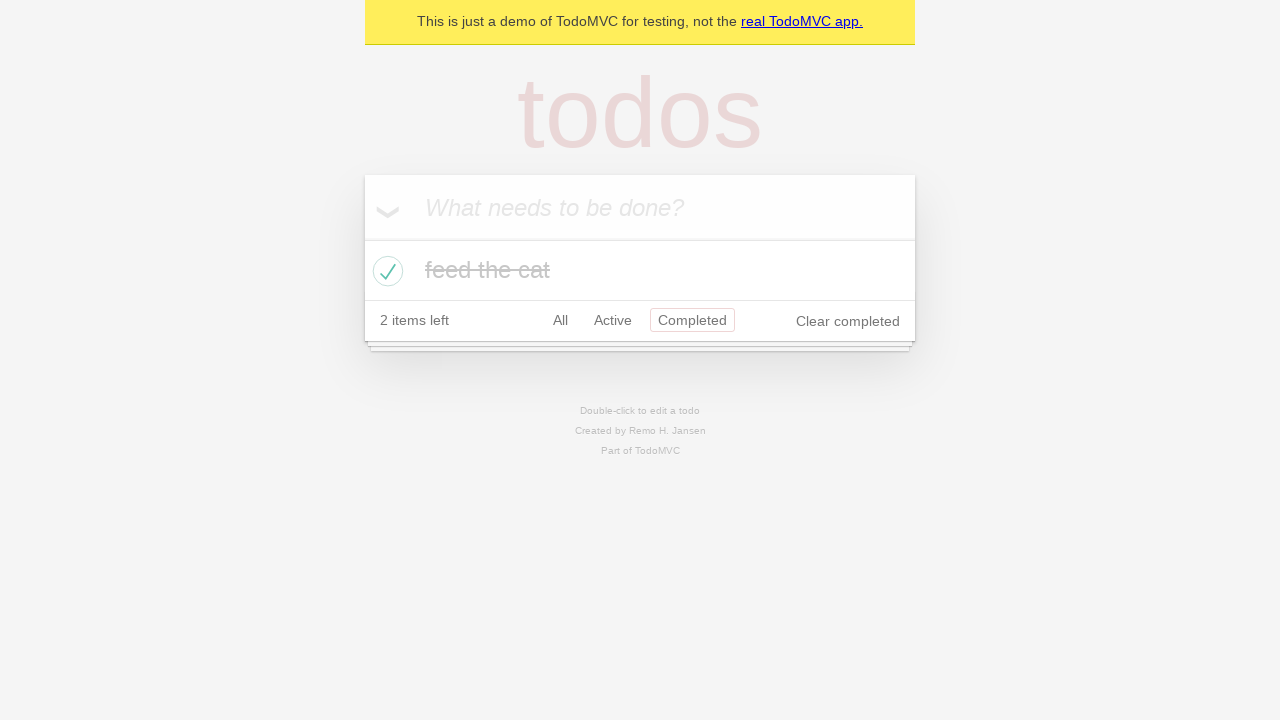

Waited for filter to apply - now showing only 1 completed item
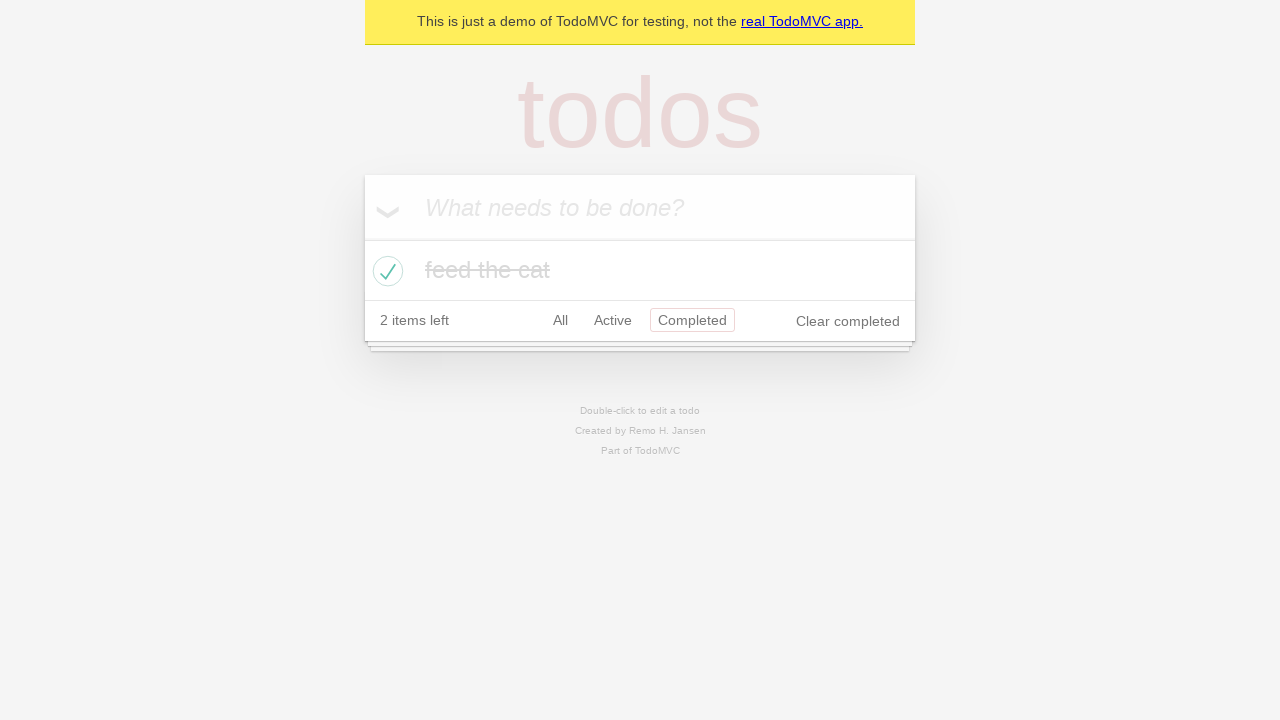

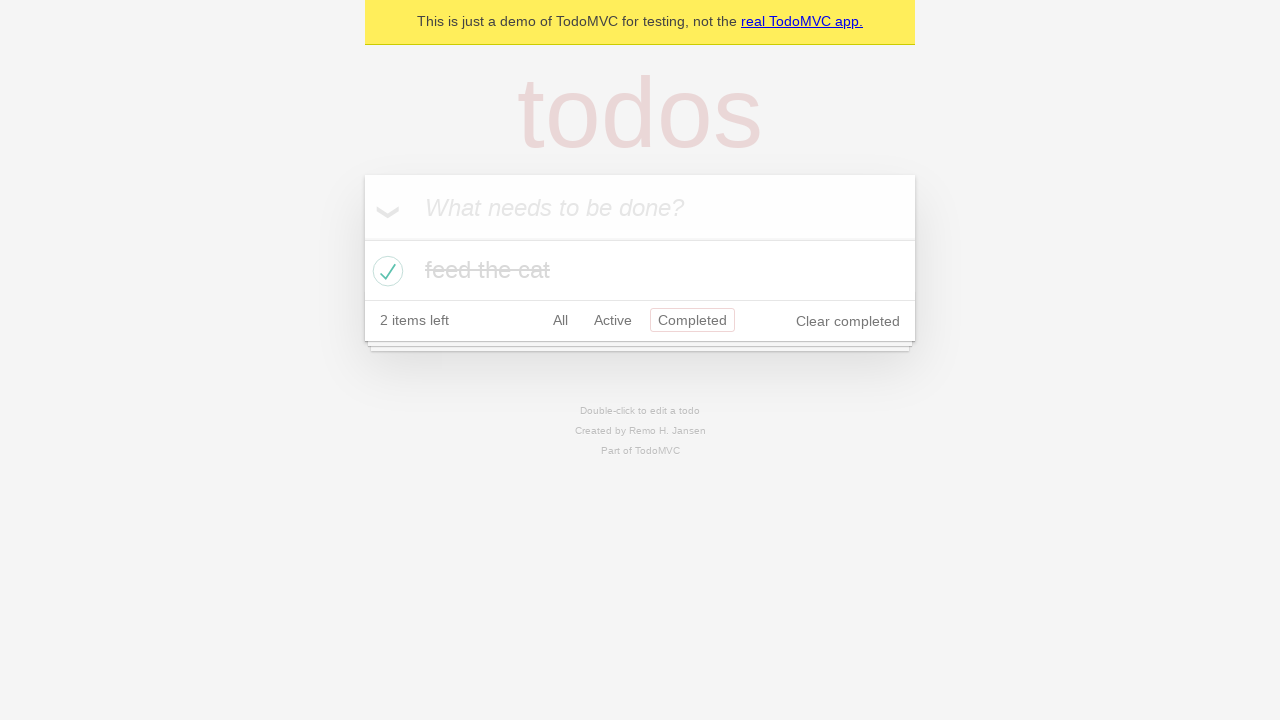